Tests navigation from the login page to the registration page by clicking on the Registration link.

Starting URL: https://contacts-app.tobbymarshall815.vercel.app/login

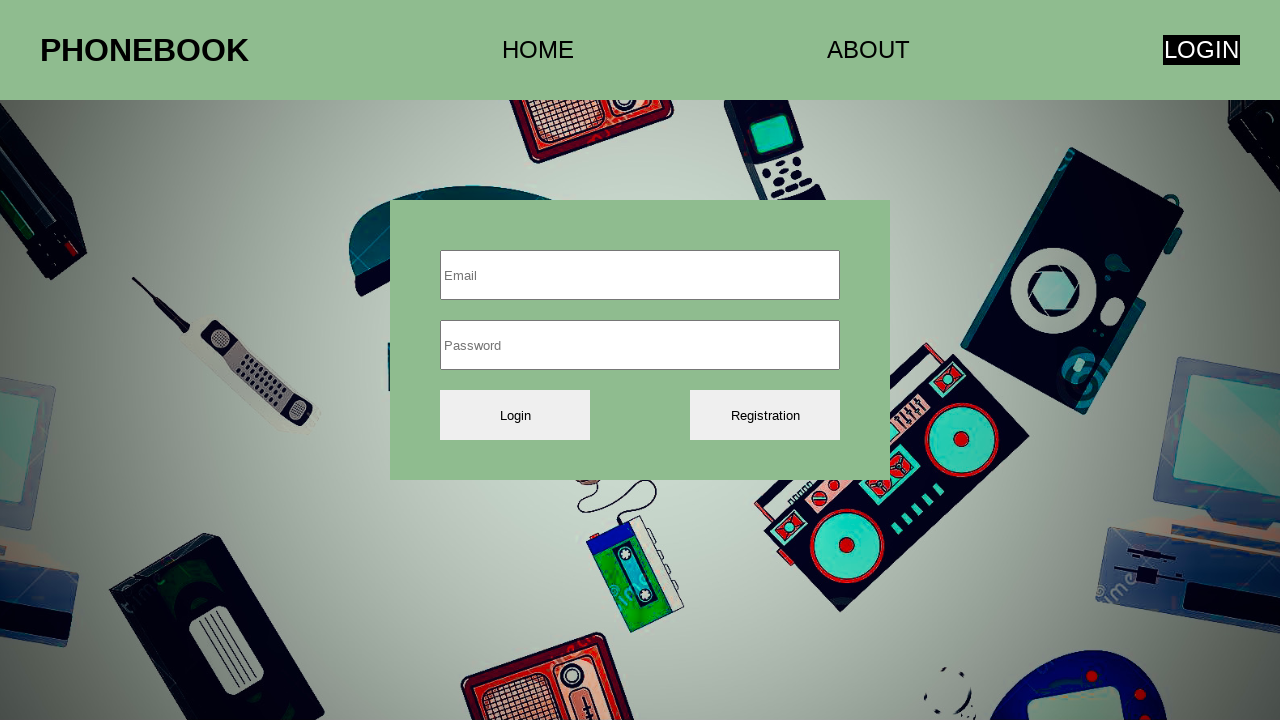

Clicked on the Registration link at (640, 360) on xpath=//*[contains(., ' Registration')]
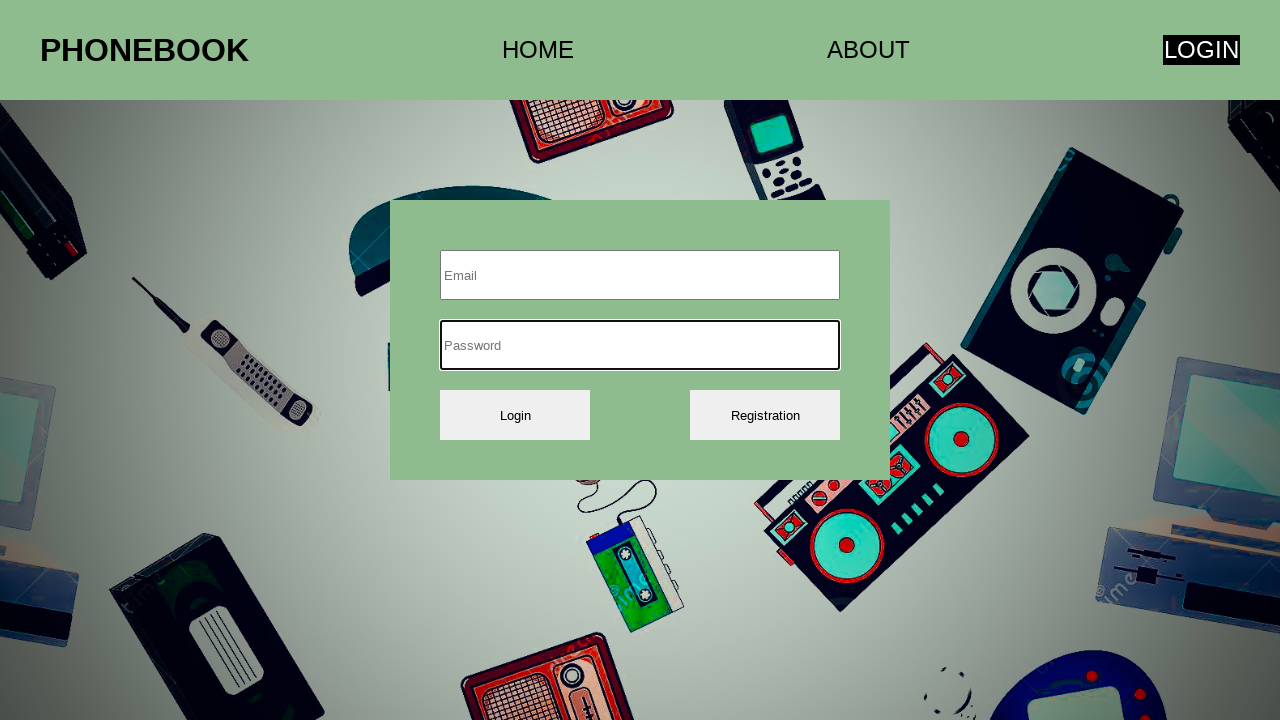

Navigation to registration page completed and network idle
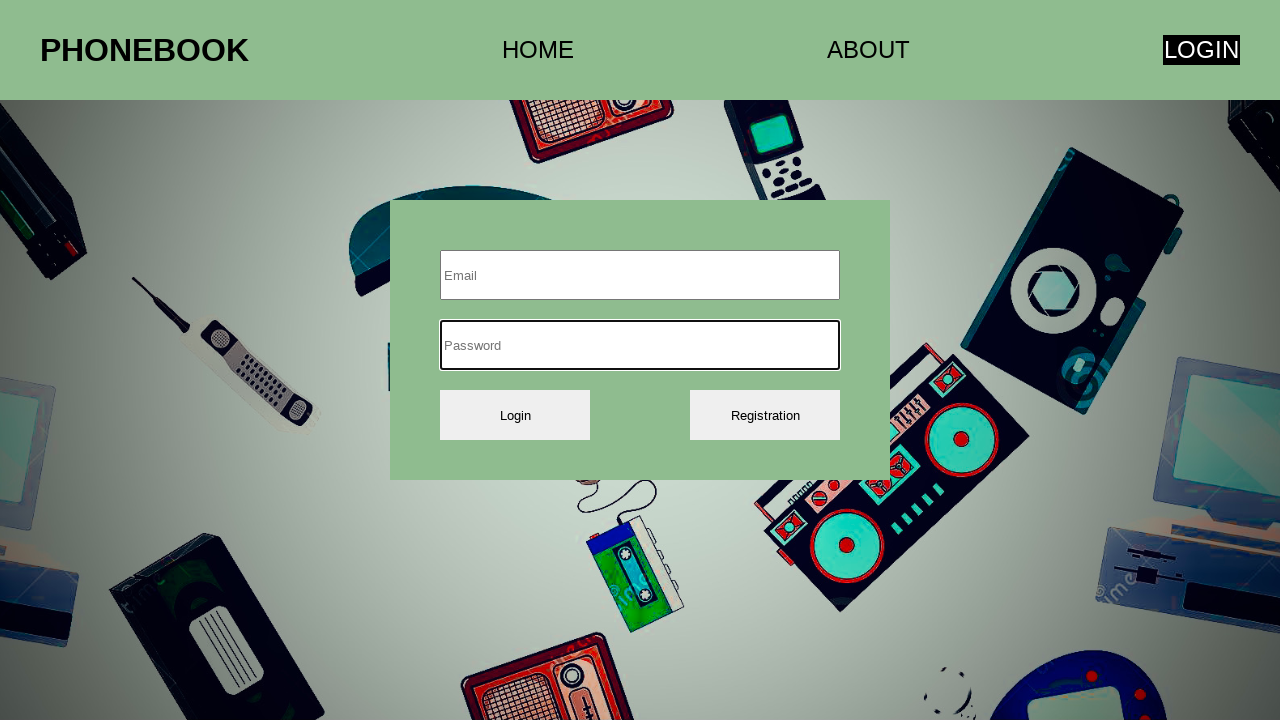

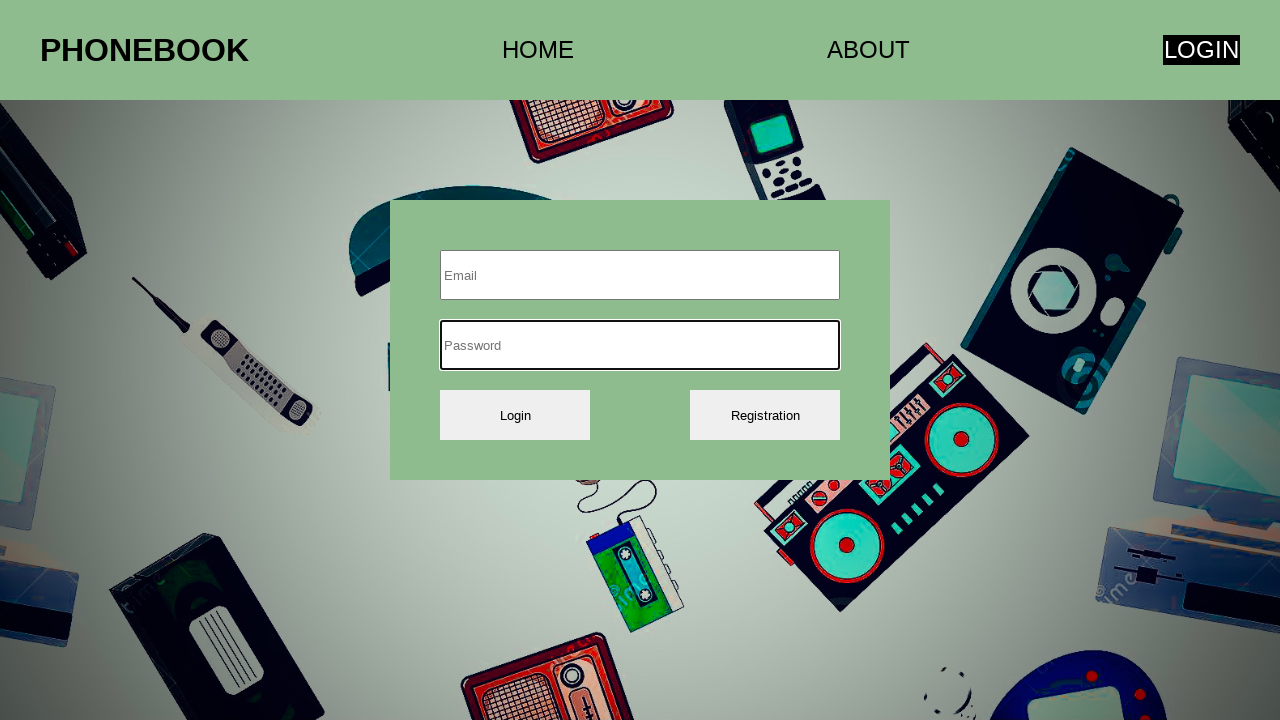